Fills out a registration form with personal information including name, address, email, phone, gender, hobbies, and password fields

Starting URL: http://demo.automationtesting.in/Register.html

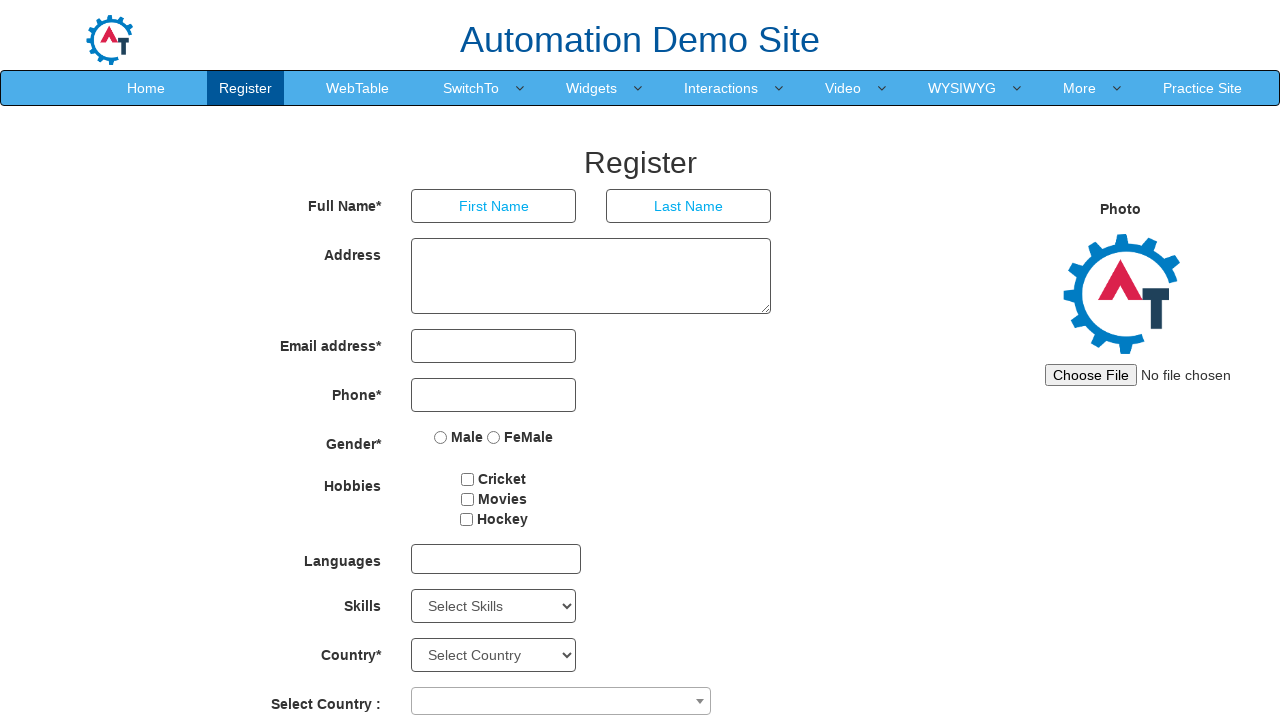

Filled first name field with 'sujitha' on input[placeholder='First Name']
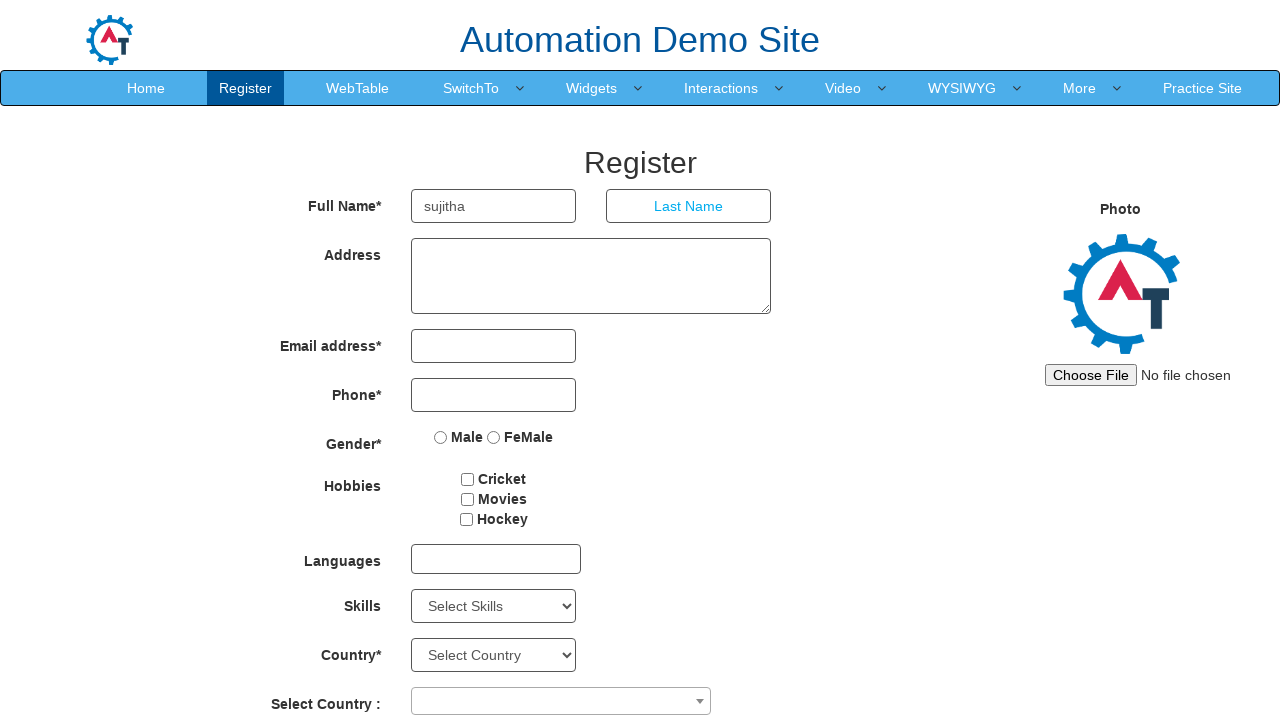

Filled last name field with 'rabeesh' on input[placeholder='Last Name']
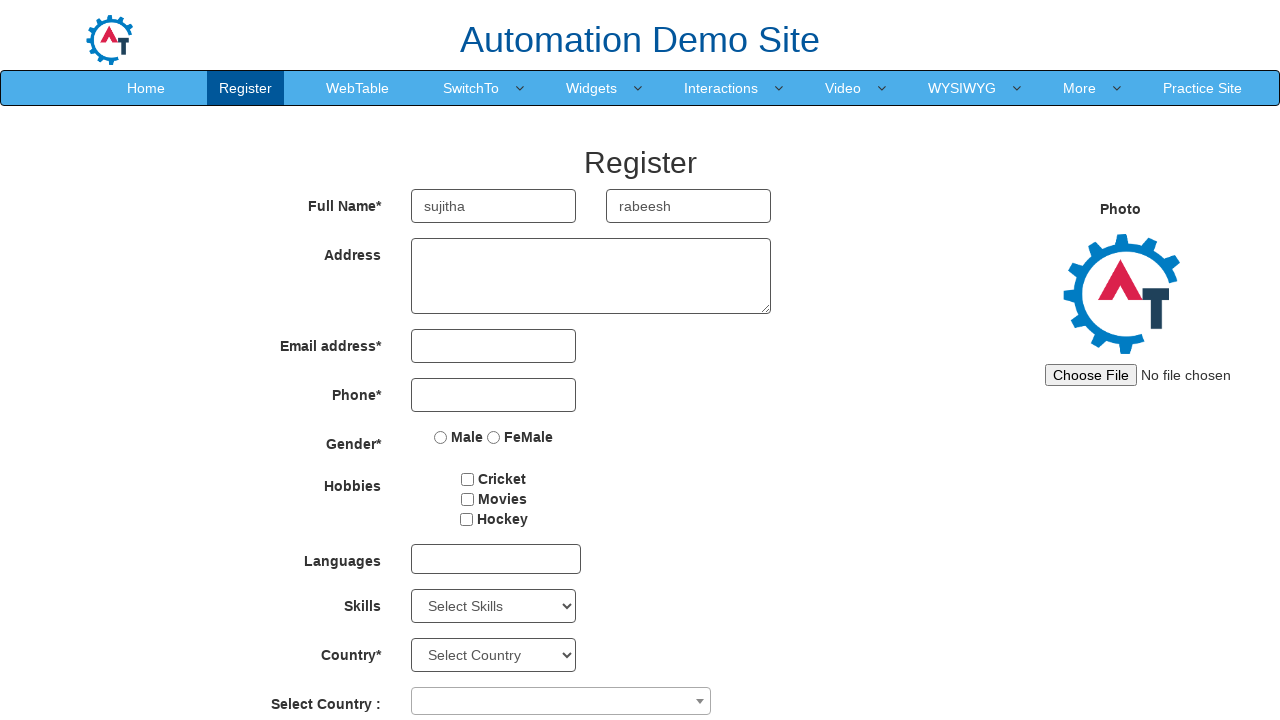

Filled address field with 'makkat house' on textarea[ng-model='Adress']
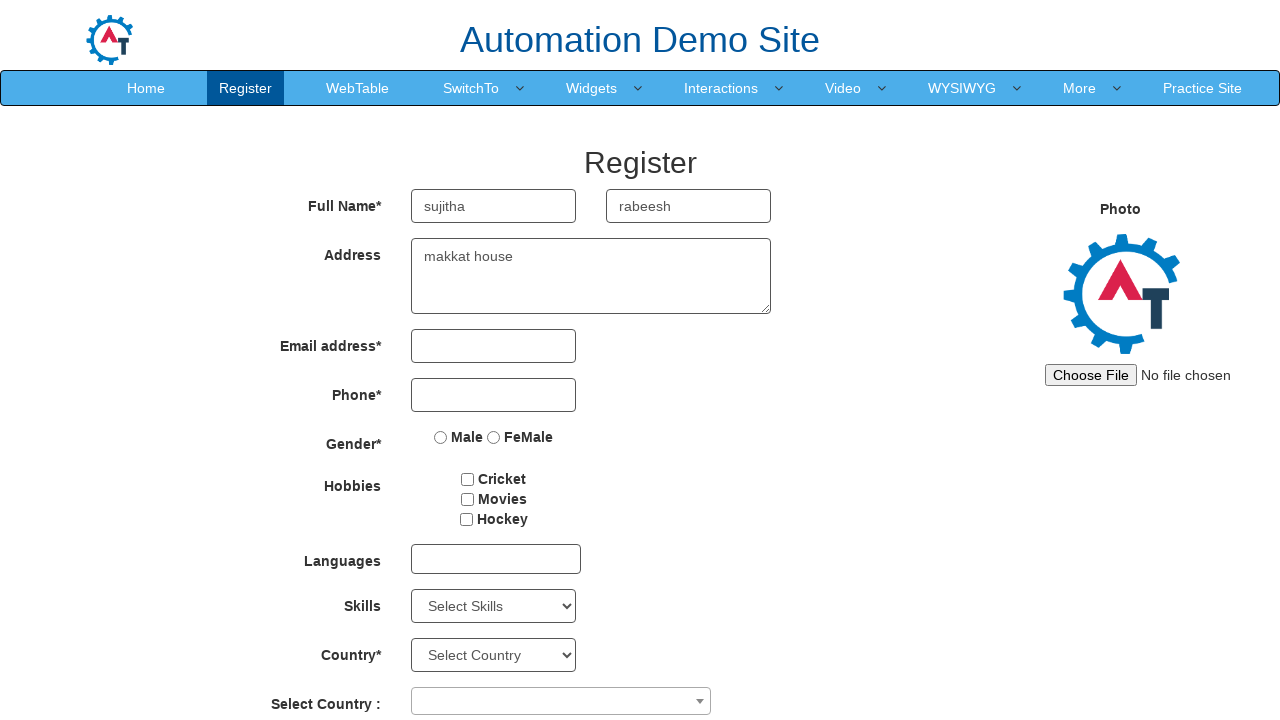

Filled email field with 'sujithamr90@gmail.com' on input[type='email'][ng-model='EmailAdress']
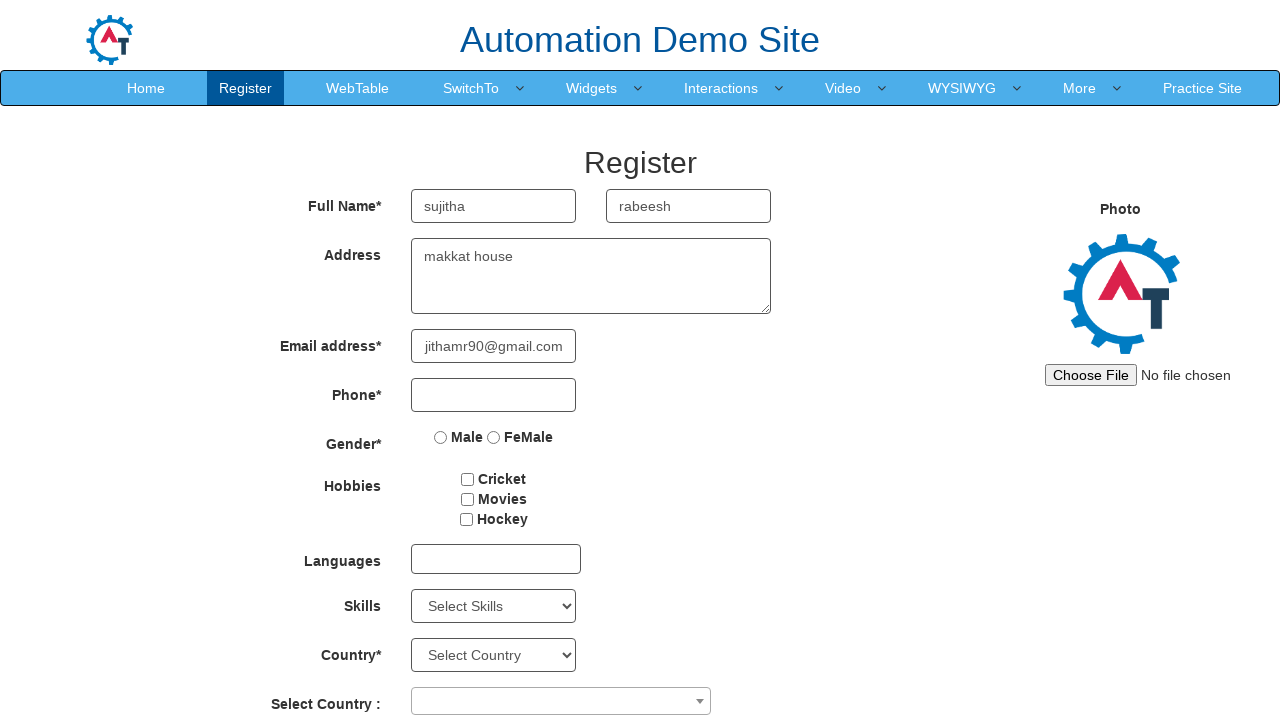

Filled phone field with '9847693771' on input[type='tel'][ng-model='Phone']
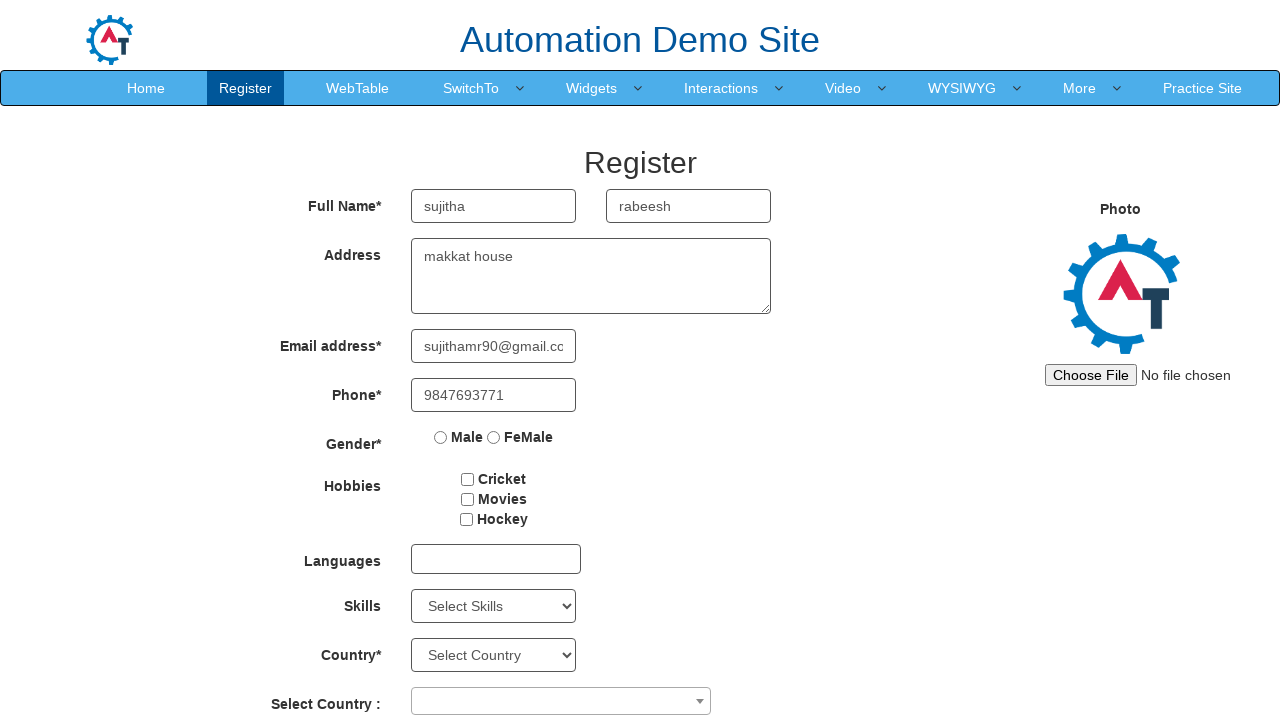

Selected 'FeMale' gender radio button at (494, 437) on input[value='FeMale']
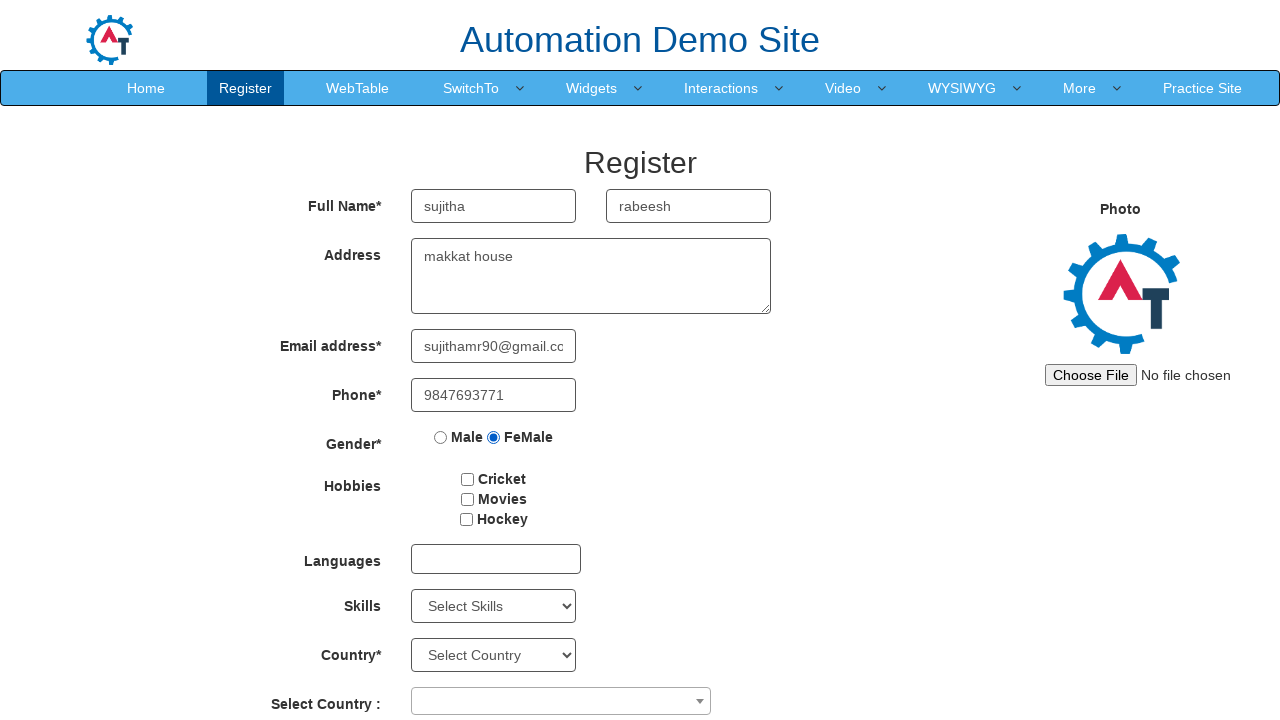

Checked hobbies checkbox at (468, 479) on input#checkbox1
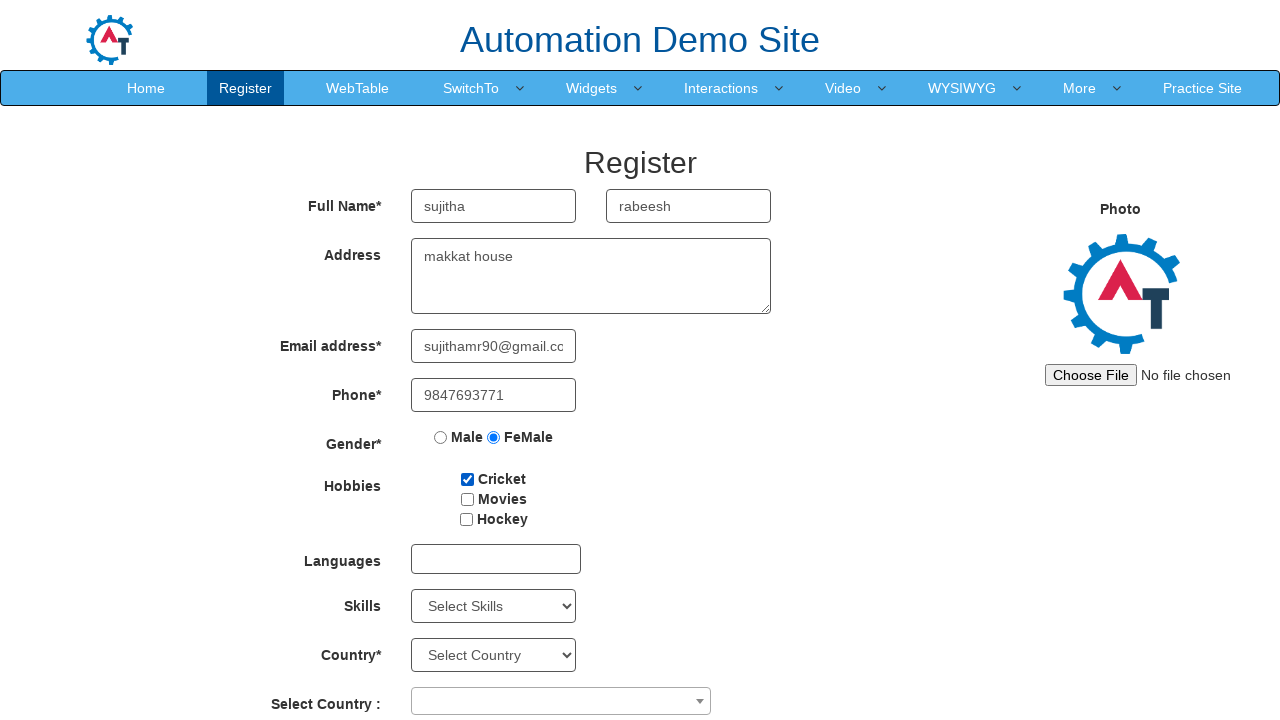

Filled password field with '123456' on input#firstpassword
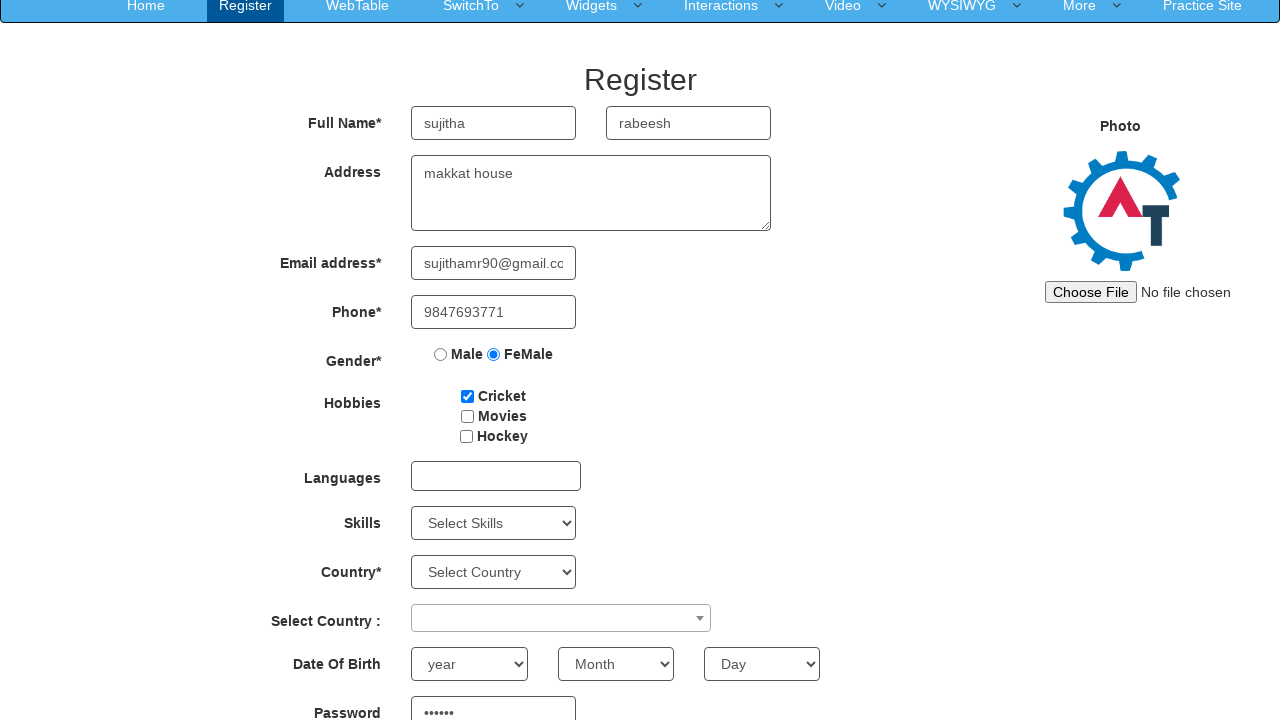

Filled confirm password field with '123456' on input#secondpassword
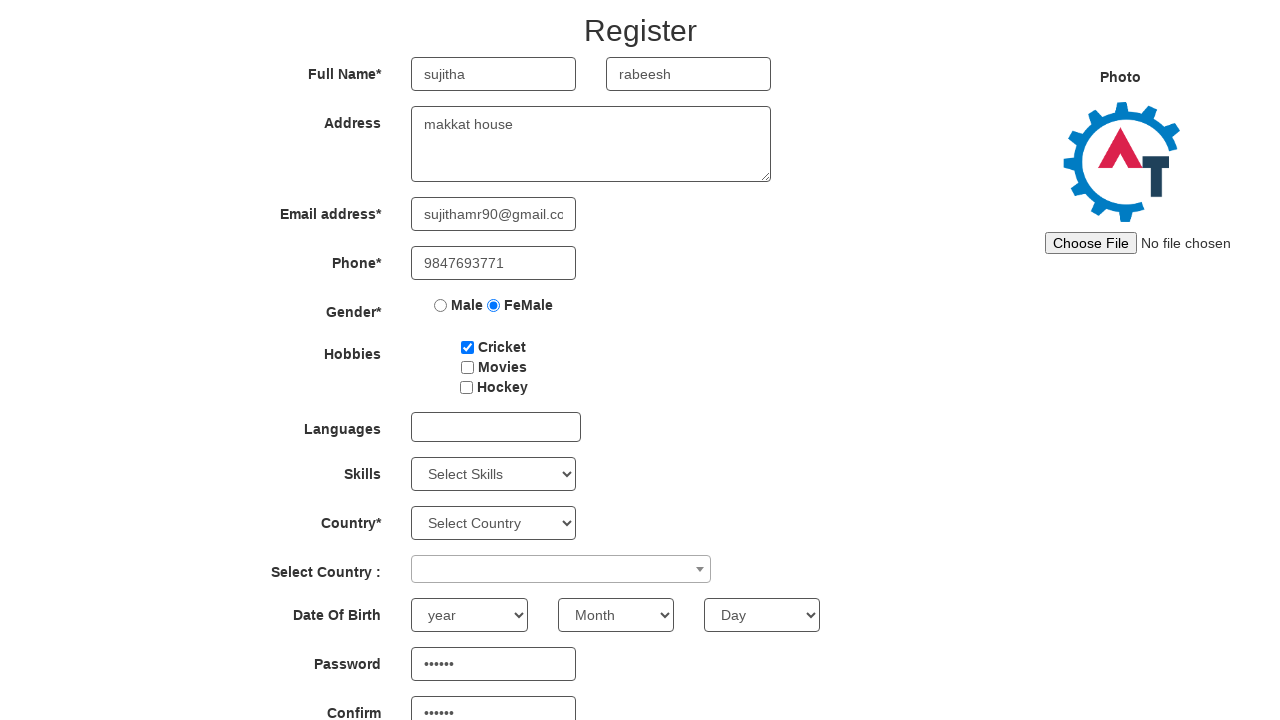

Clicked submit button to register at (572, 623) on button#submitbtn
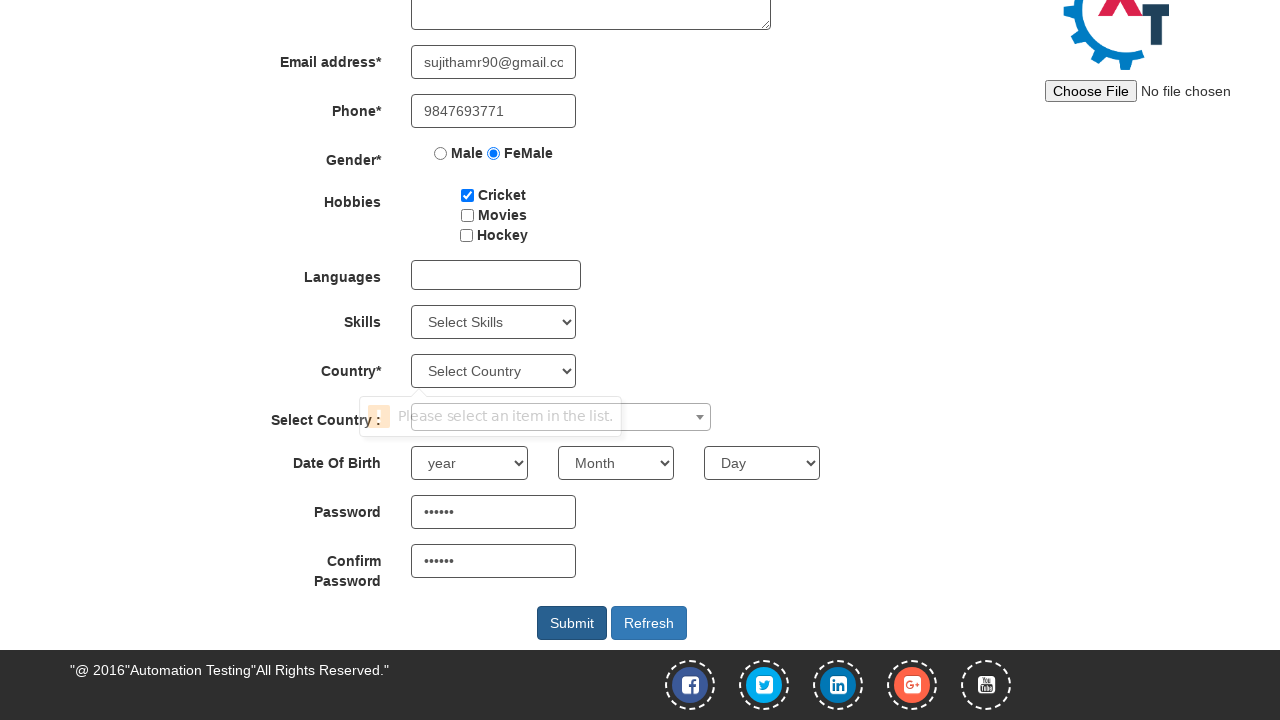

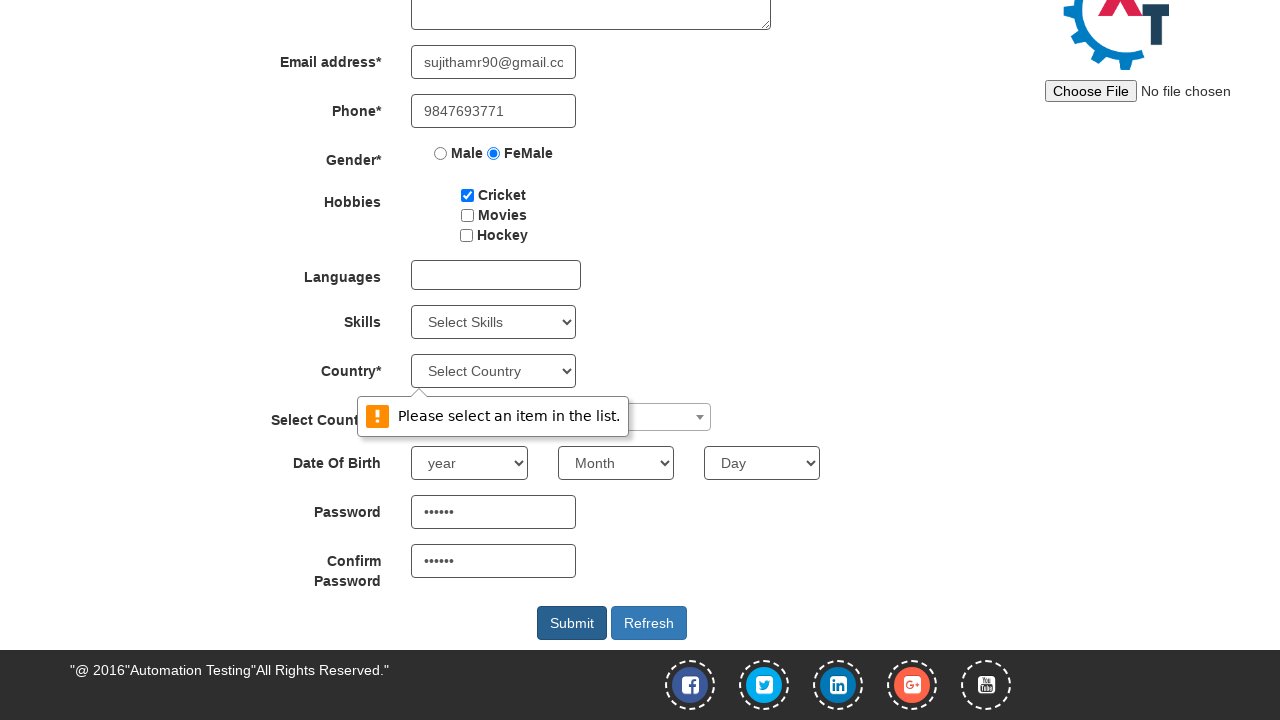